Tests JavaScript prompt alert by clicking the third alert button, entering text, accepting it, and verifying the result contains the entered text

Starting URL: https://the-internet.herokuapp.com/javascript_alerts

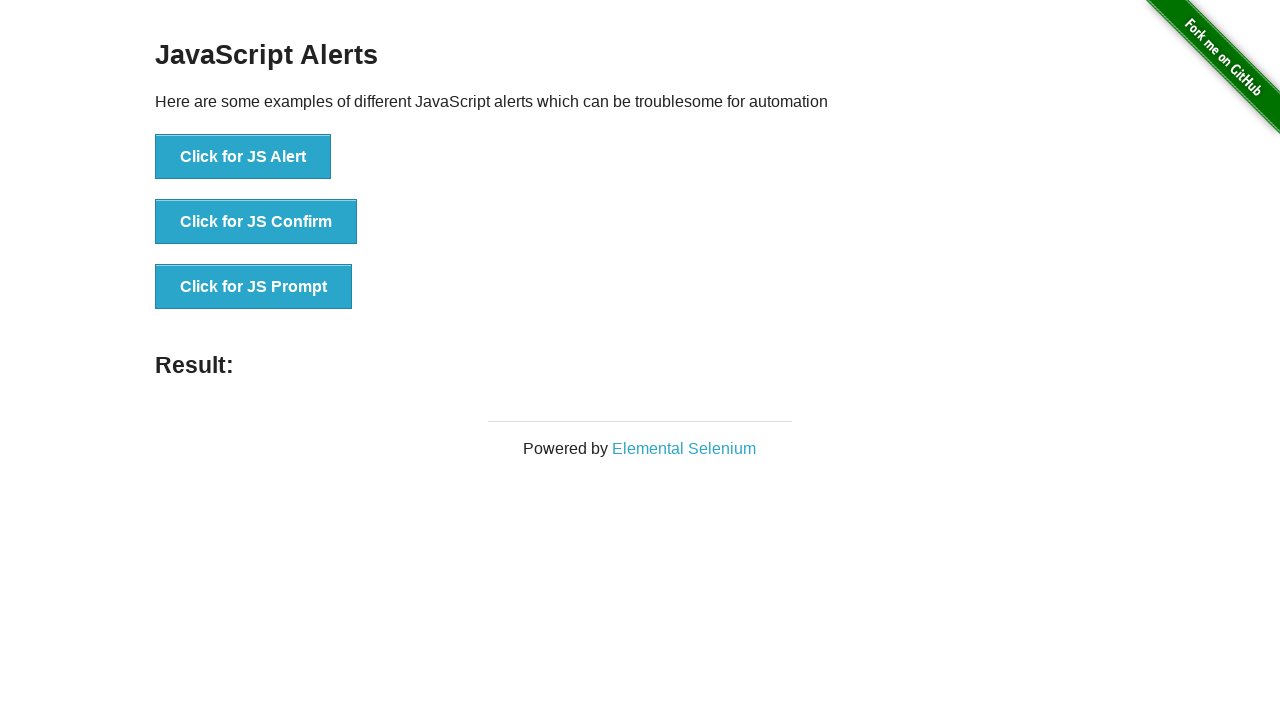

Set up dialog handler to accept prompt with text 'Abdullah'
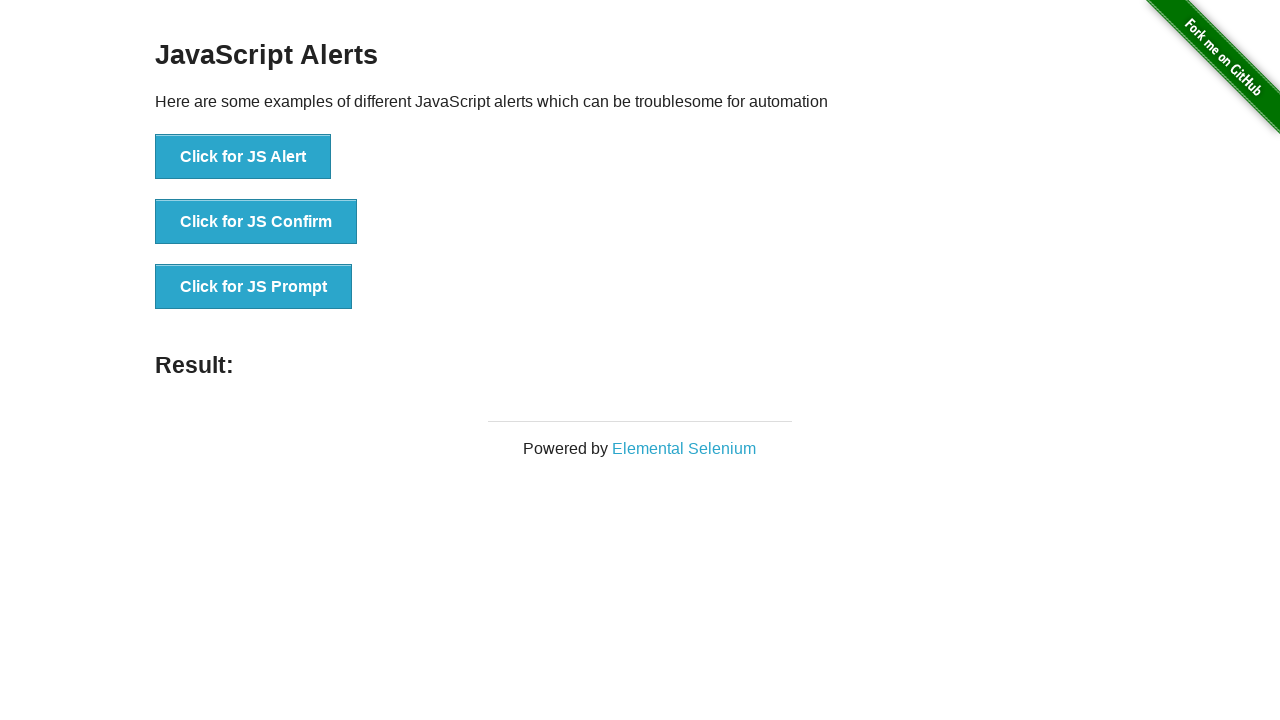

Clicked the prompt alert button at (254, 287) on button[onclick='jsPrompt()']
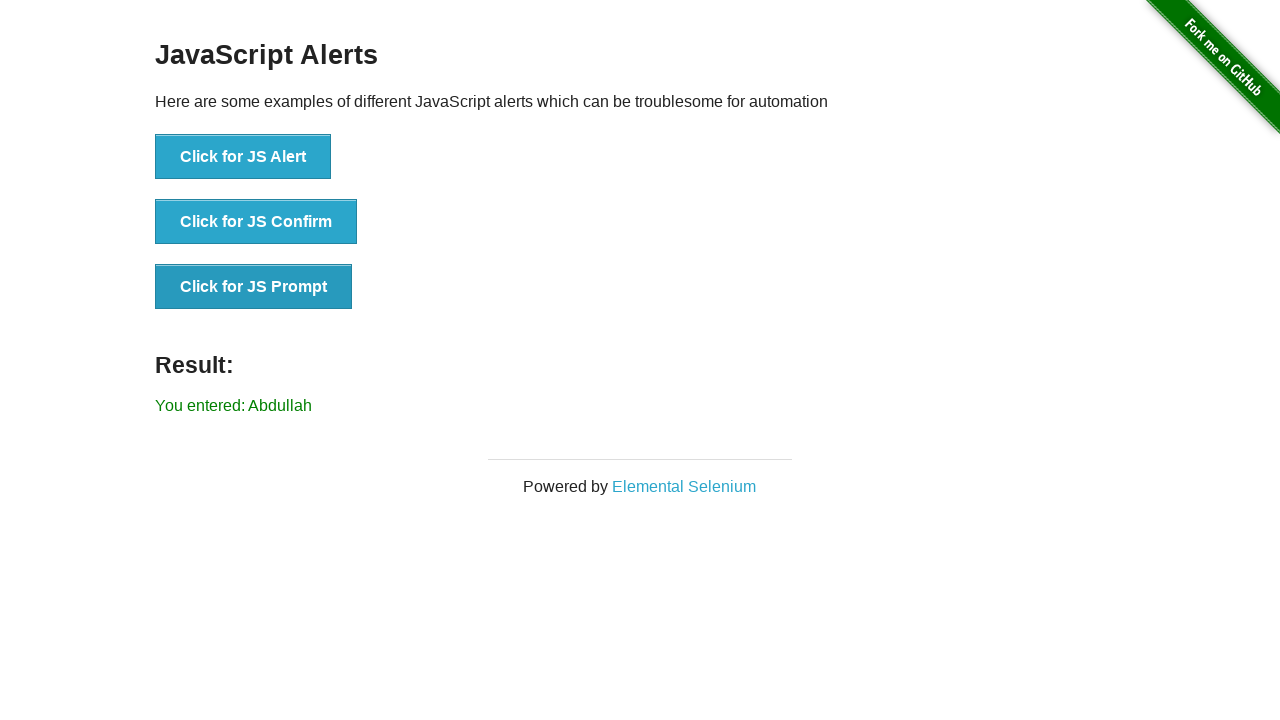

Waited 500ms for dialog to be handled
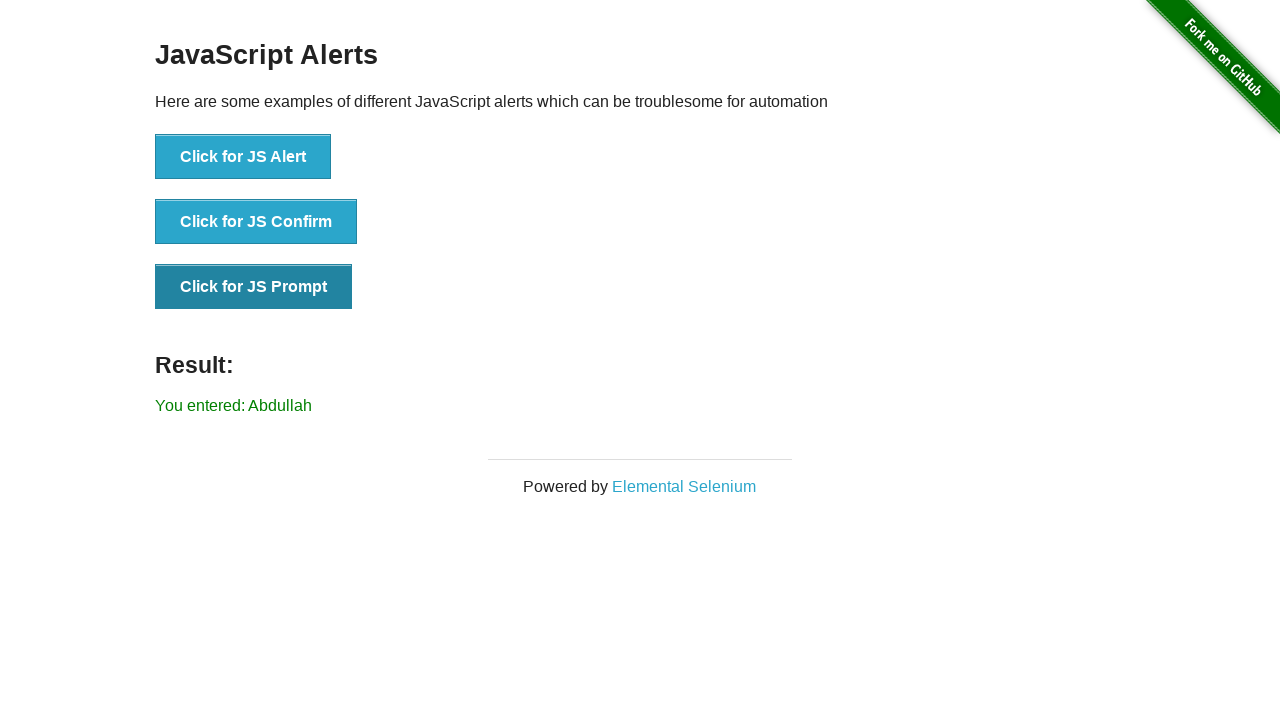

Retrieved result text from p#result element
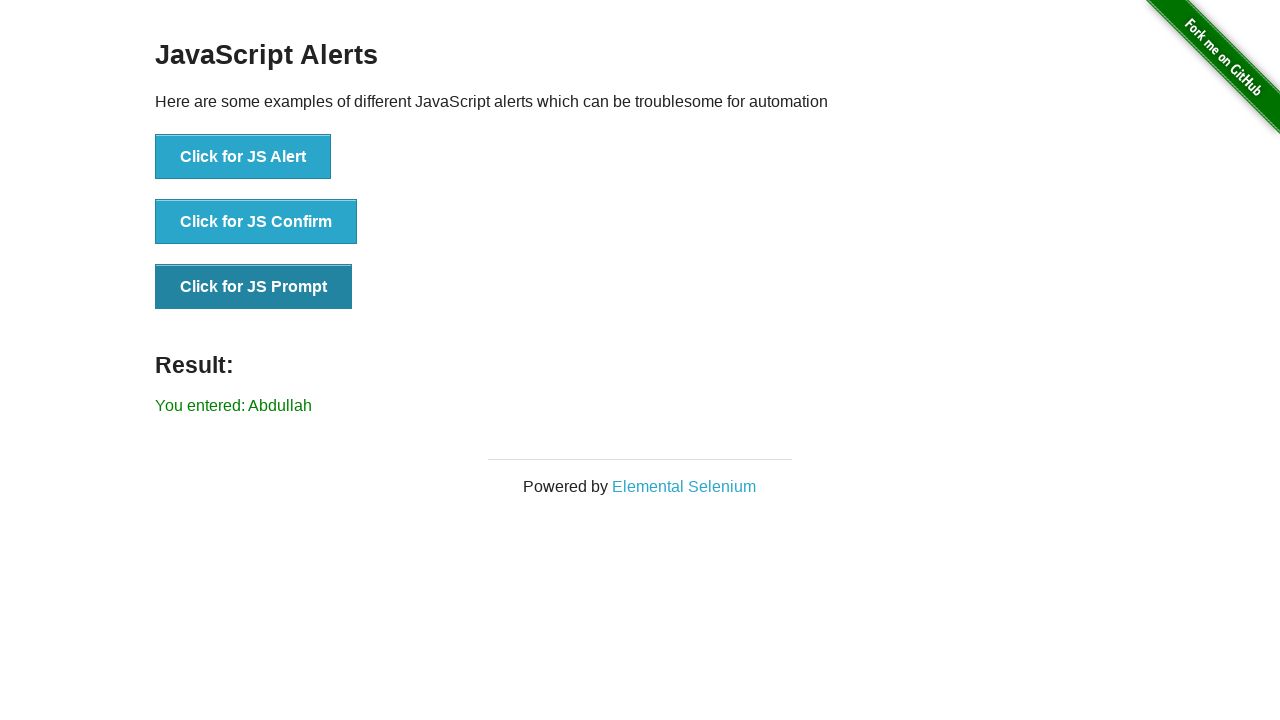

Verified that result text contains 'Abdullah'
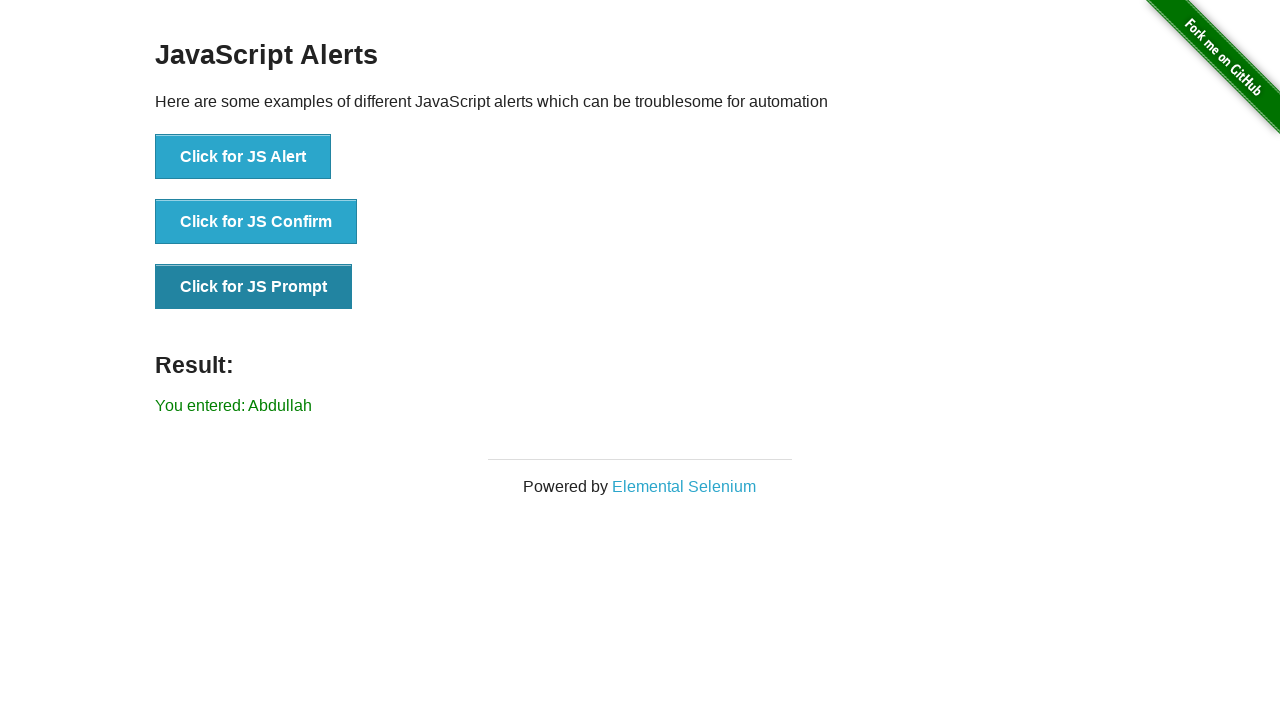

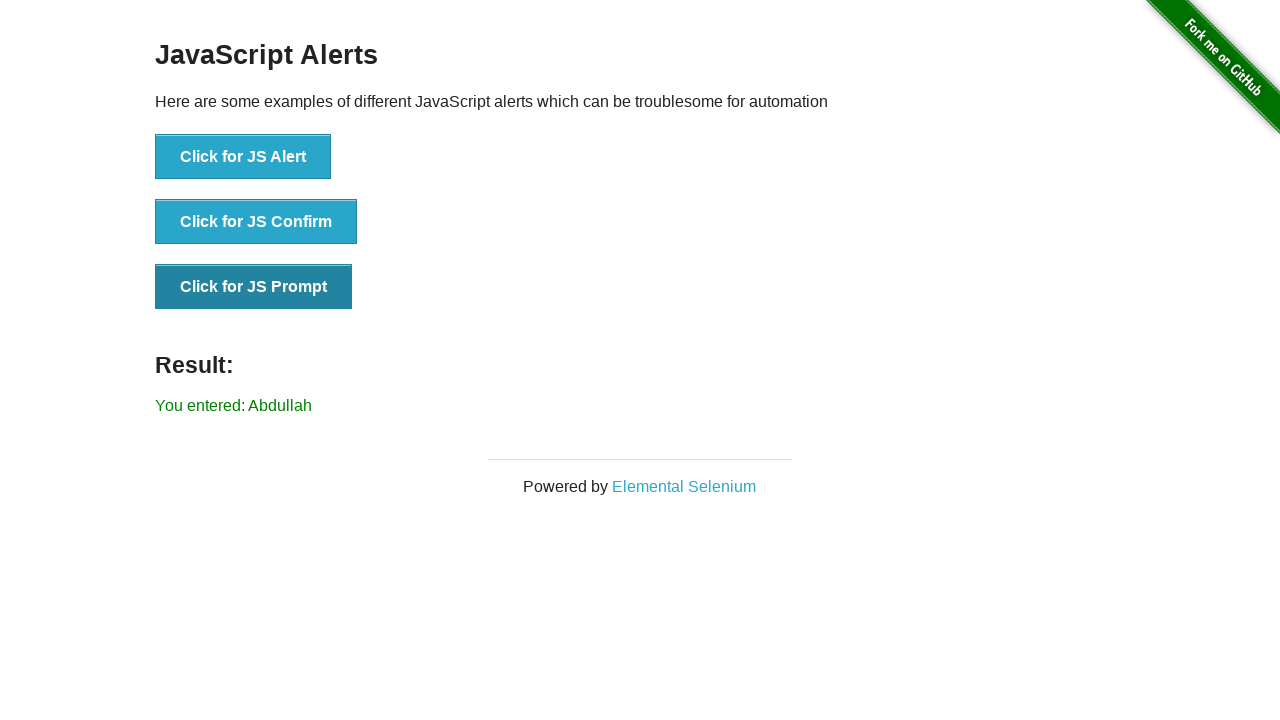